Tests clicking a button with a dynamic ID multiple times using keyboard interaction on the UI Testing Playground site

Starting URL: http://uitestingplayground.com/dynamicid

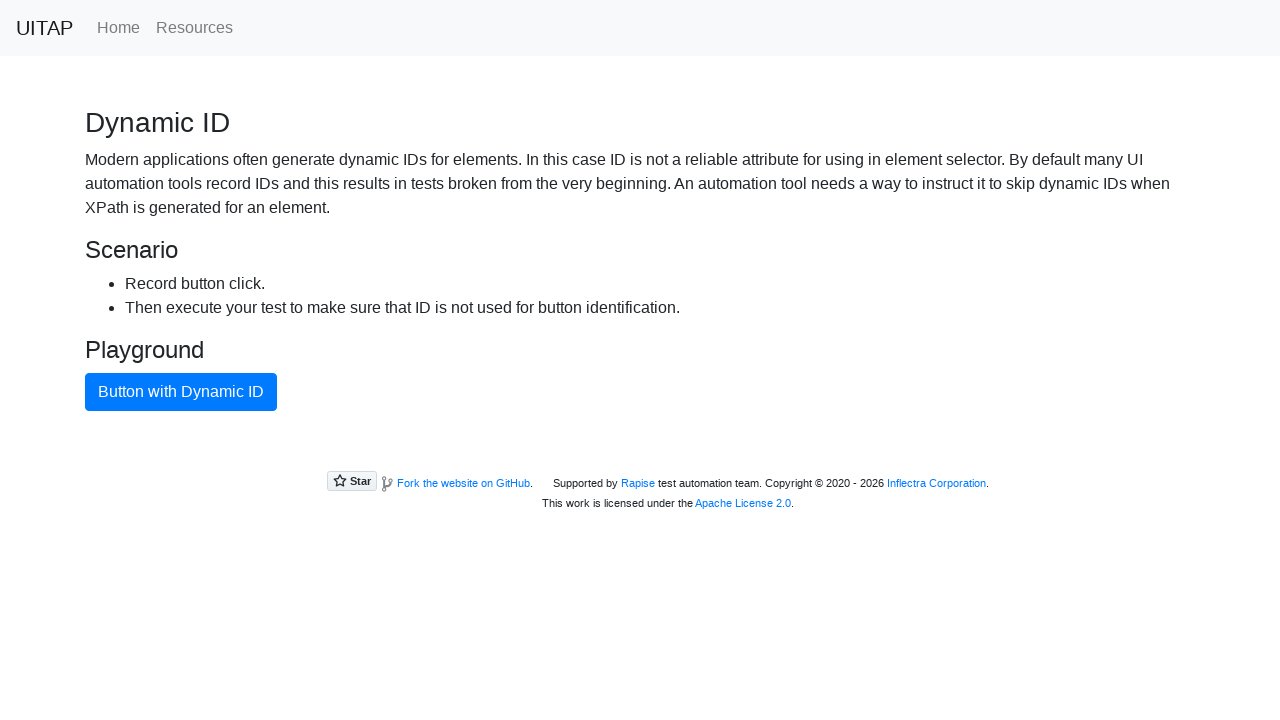

Navigated to UI Testing Playground dynamic ID page
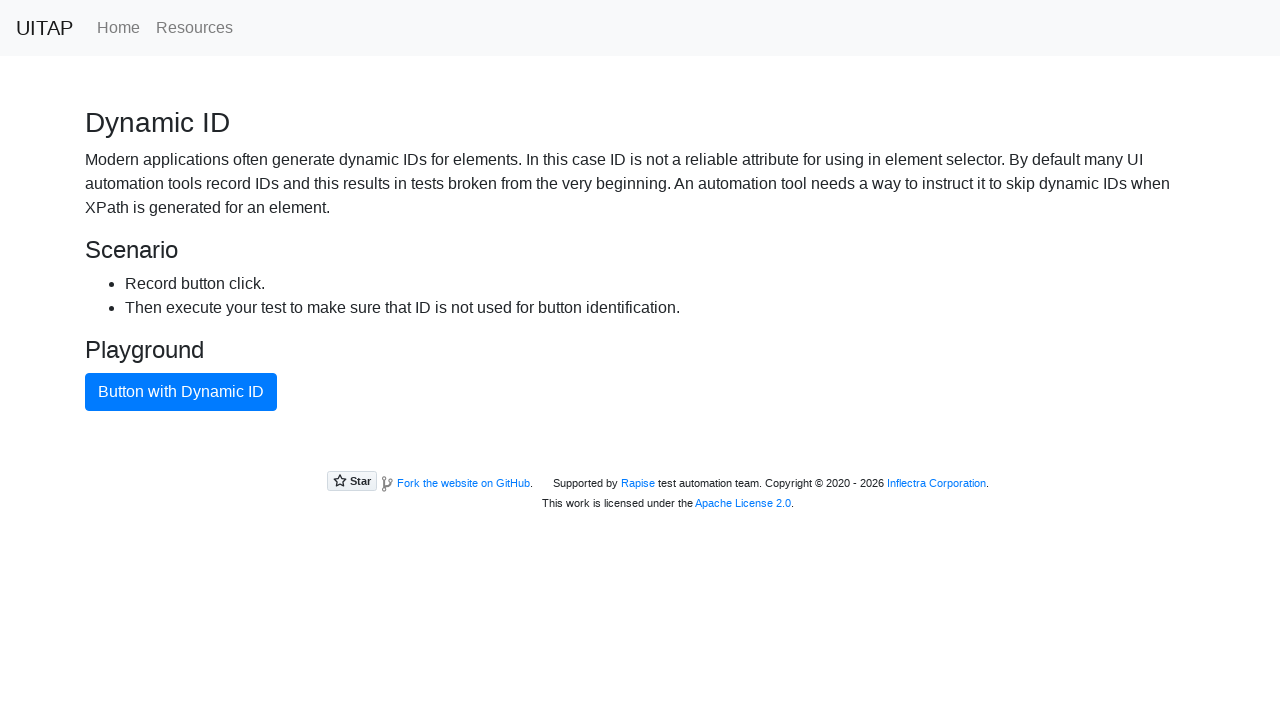

Located button with dynamic ID by text content
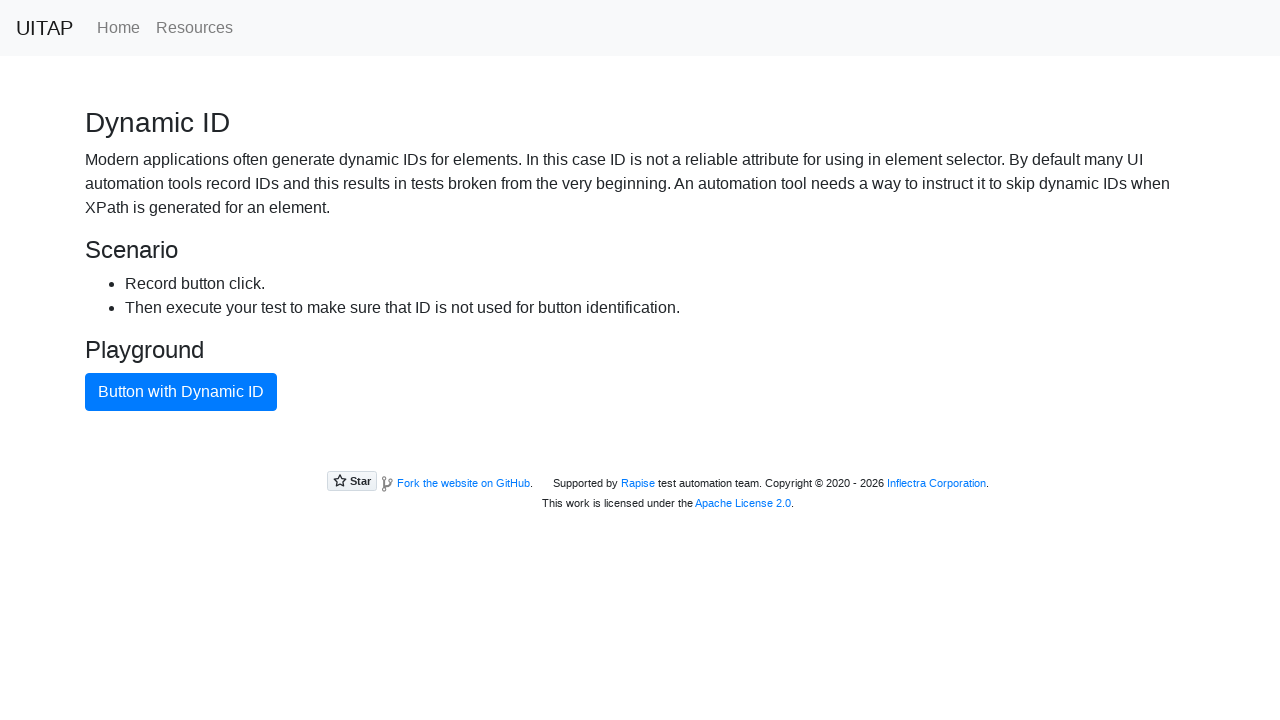

Pressed Enter key on button with dynamic ID (click 1 of 3) on xpath=//button[text()="Button with Dynamic ID"]
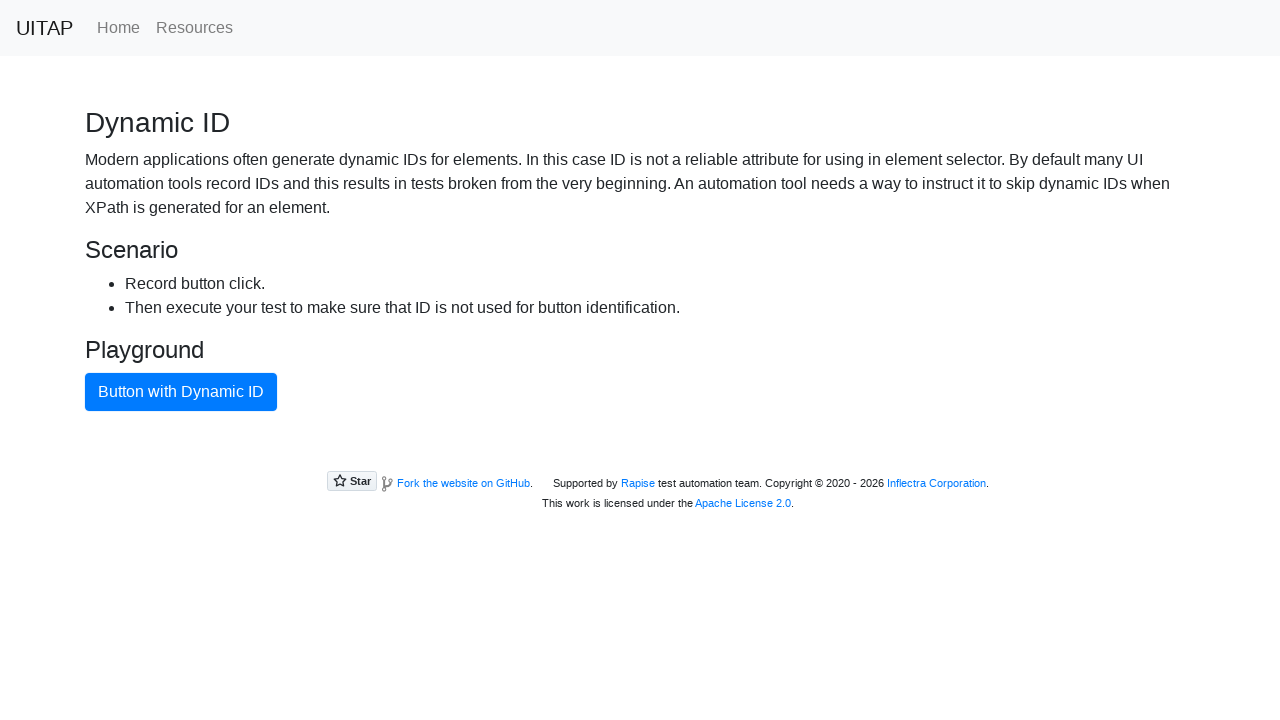

Pressed Enter key on button with dynamic ID (click 2 of 3) on xpath=//button[text()="Button with Dynamic ID"]
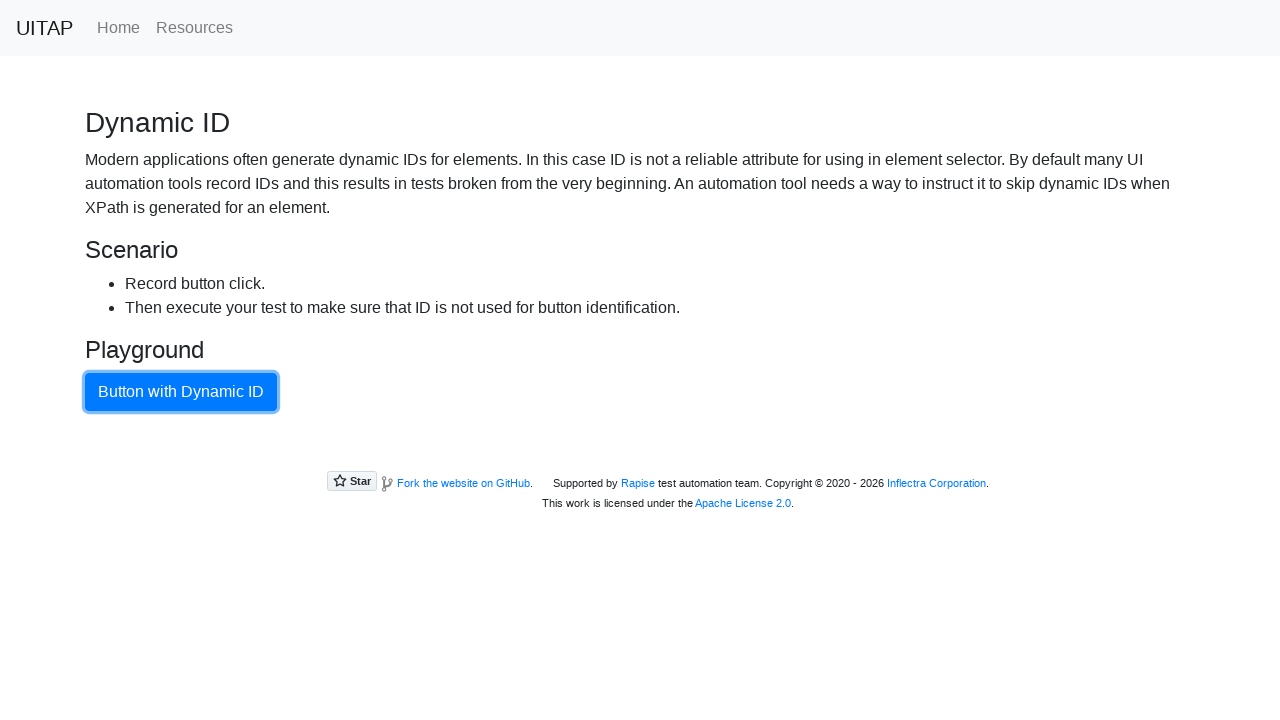

Pressed Enter key on button with dynamic ID (click 3 of 3) on xpath=//button[text()="Button with Dynamic ID"]
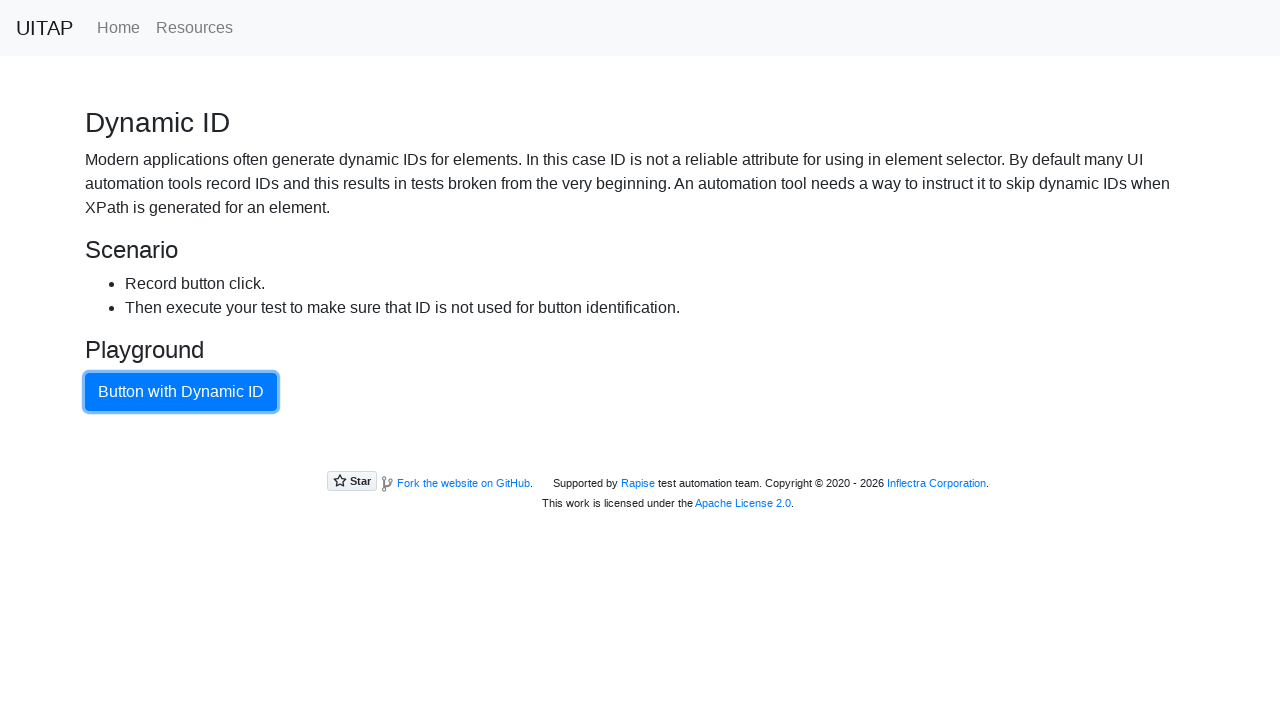

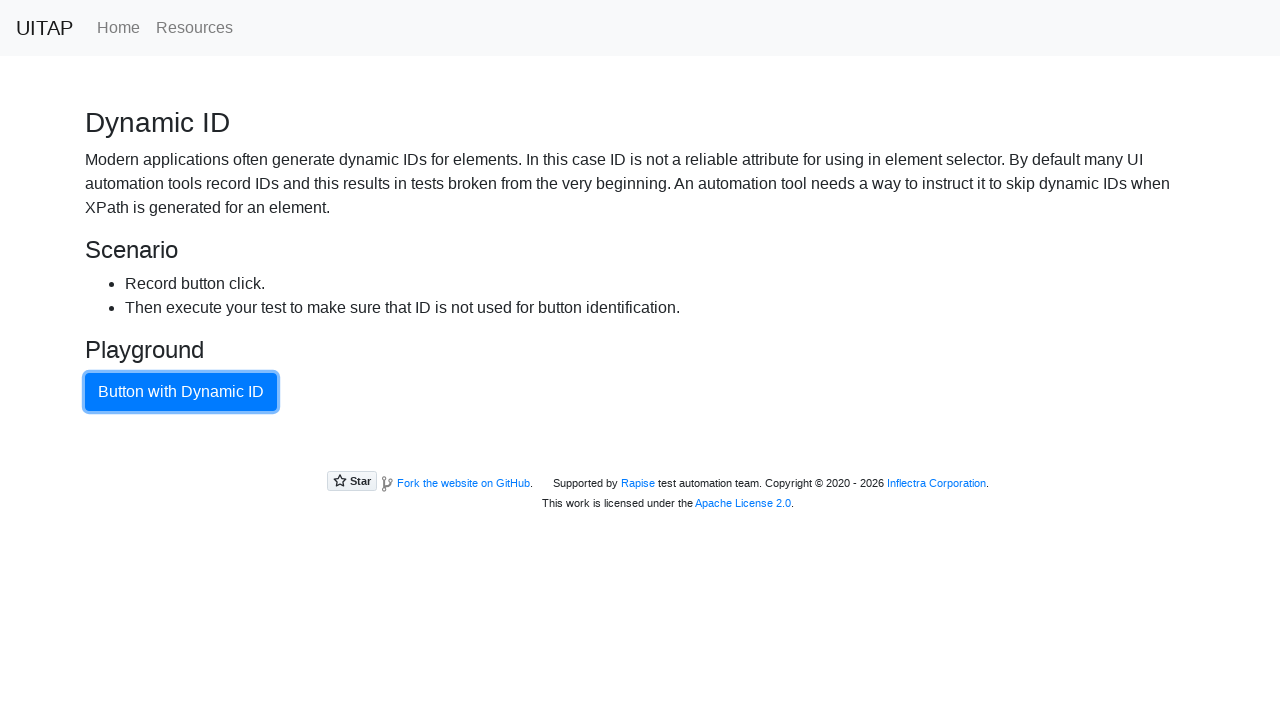